Tests carousel navigation by clicking the next button multiple times

Starting URL: https://www.demoblaze.com/

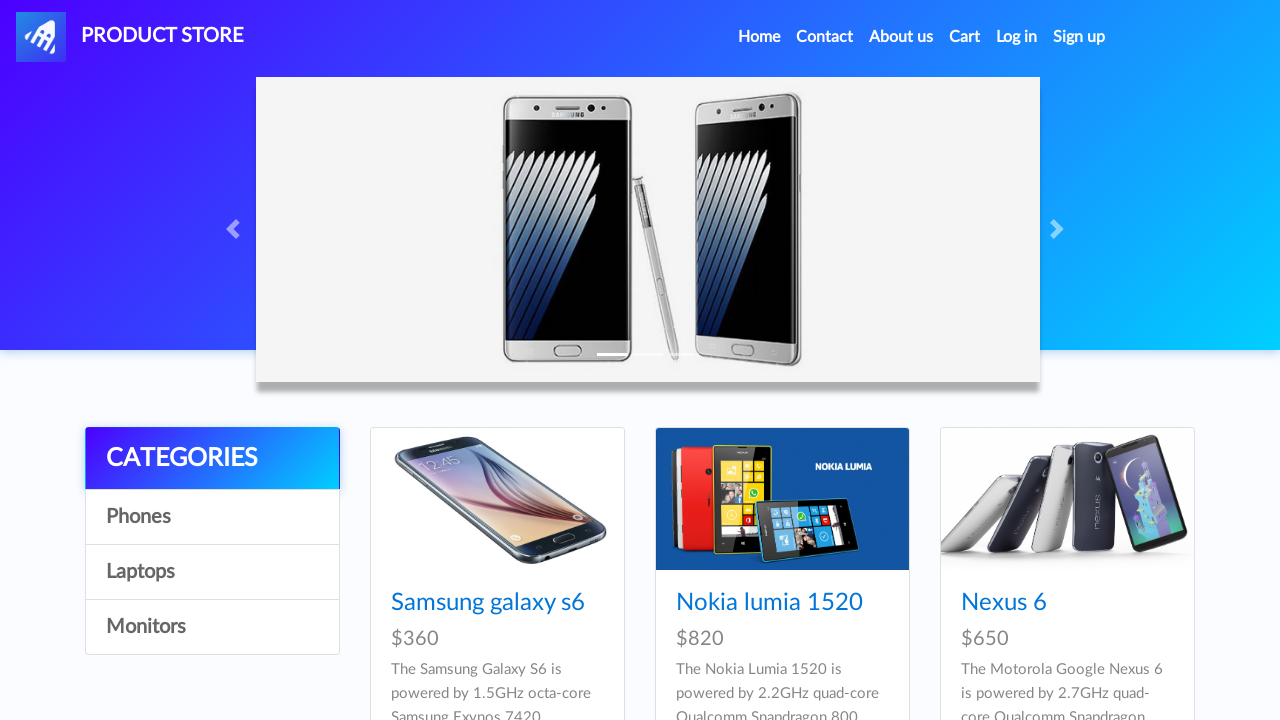

Clicked next button on carousel (first click) at (1060, 229) on .carousel-control-next-icon
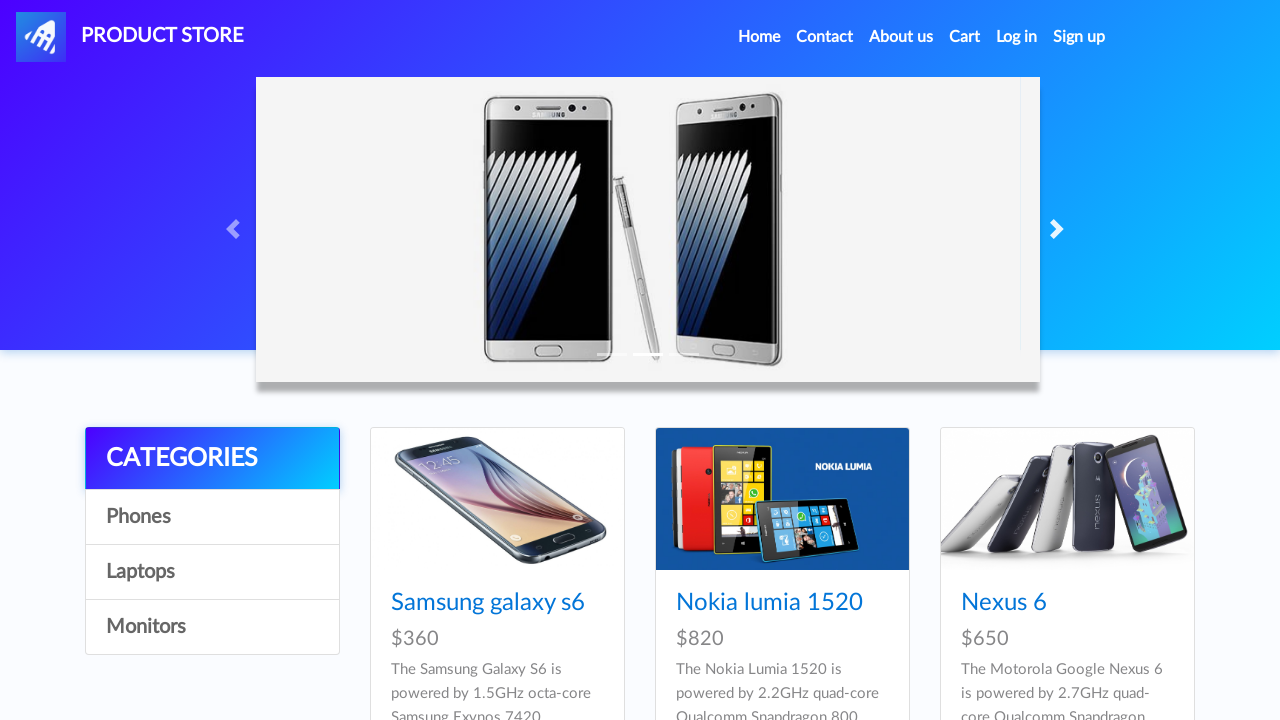

Clicked next button on carousel (second click) at (1060, 229) on .carousel-control-next-icon
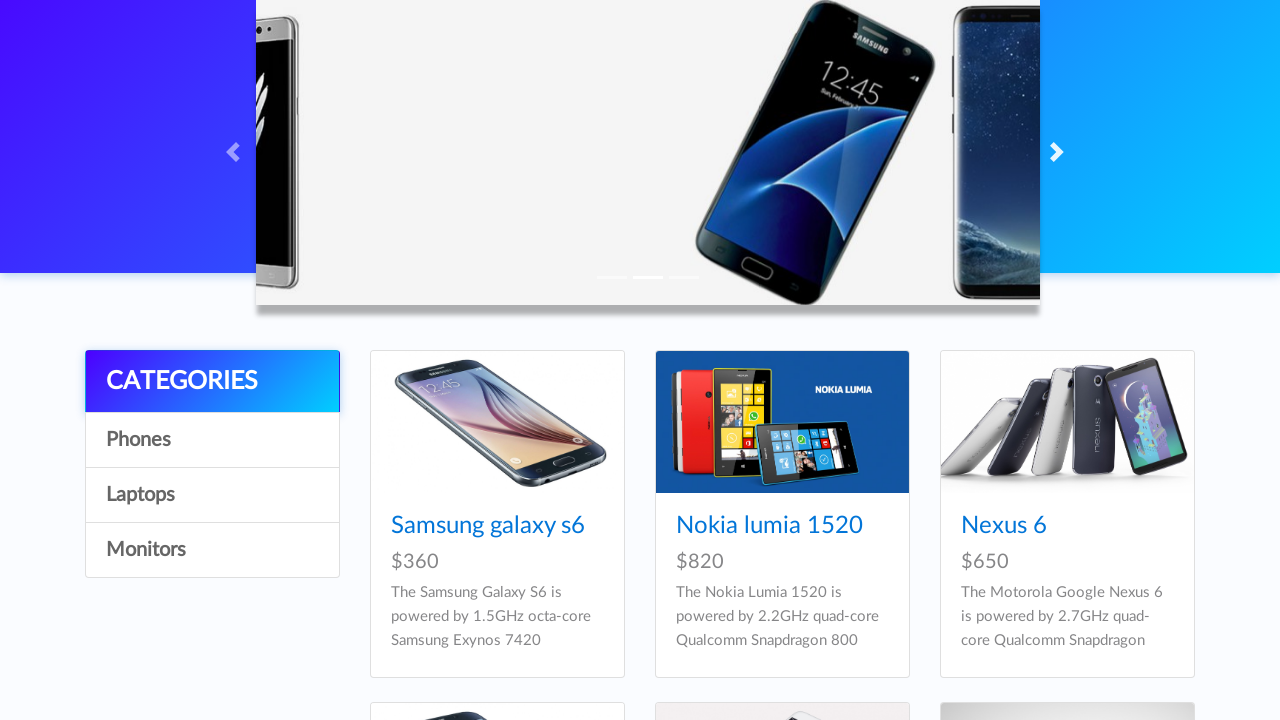

Clicked next button on carousel (third click) at (1060, 152) on .carousel-control-next-icon
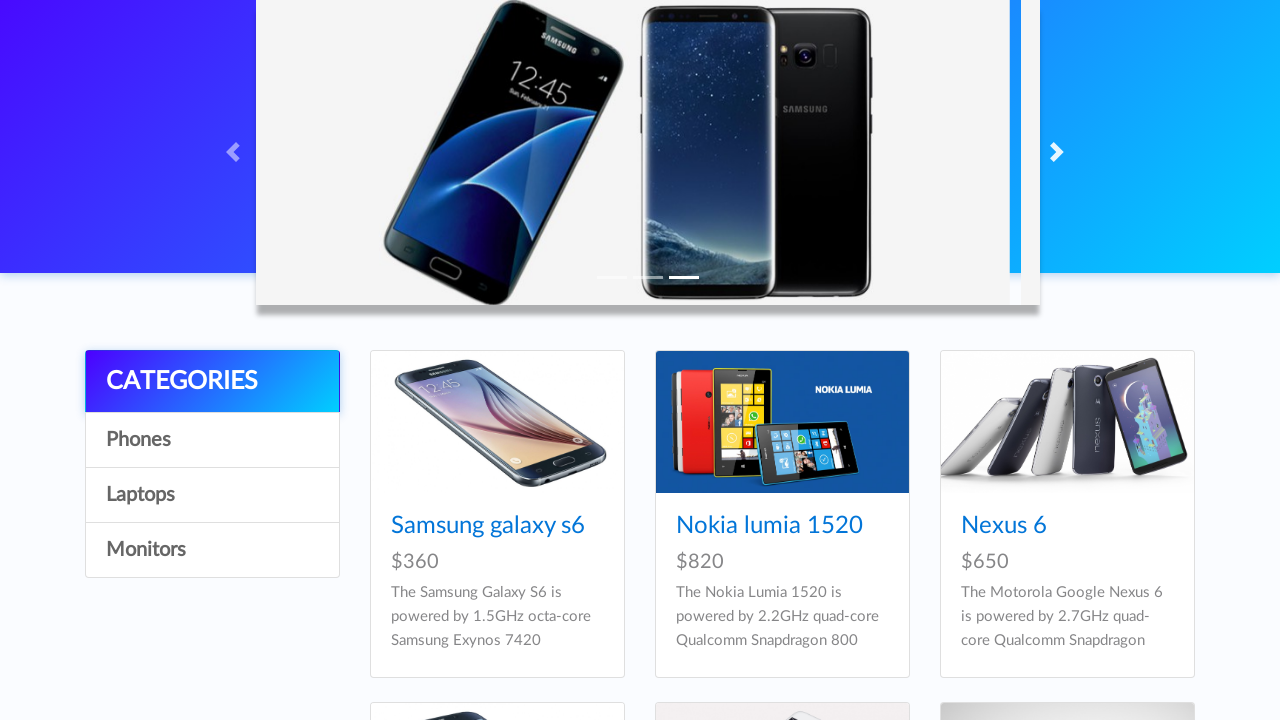

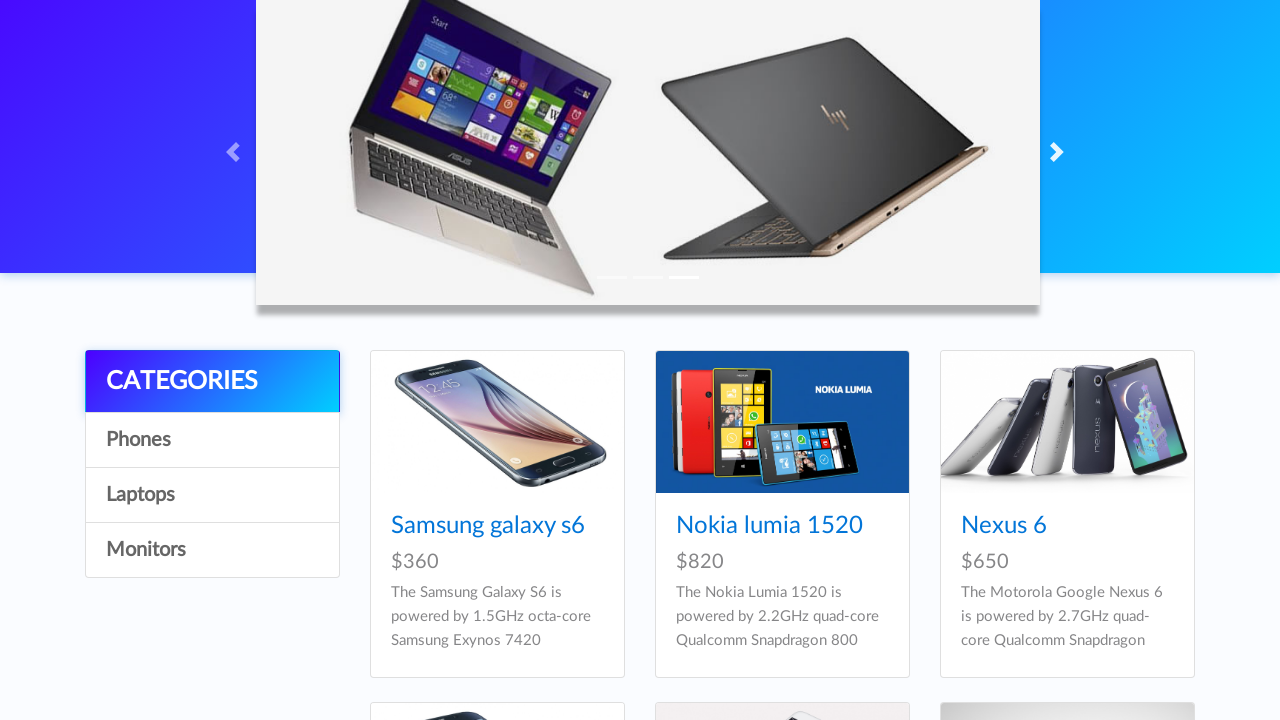